Tests the quizzes list page by verifying the page title matches "Quizzes list", checking that there are exactly 5 tabs displayed, and confirming the presence of a header with text "Choose your area of expertise".

Starting URL: https://test.my-fork.com/quizzes-list

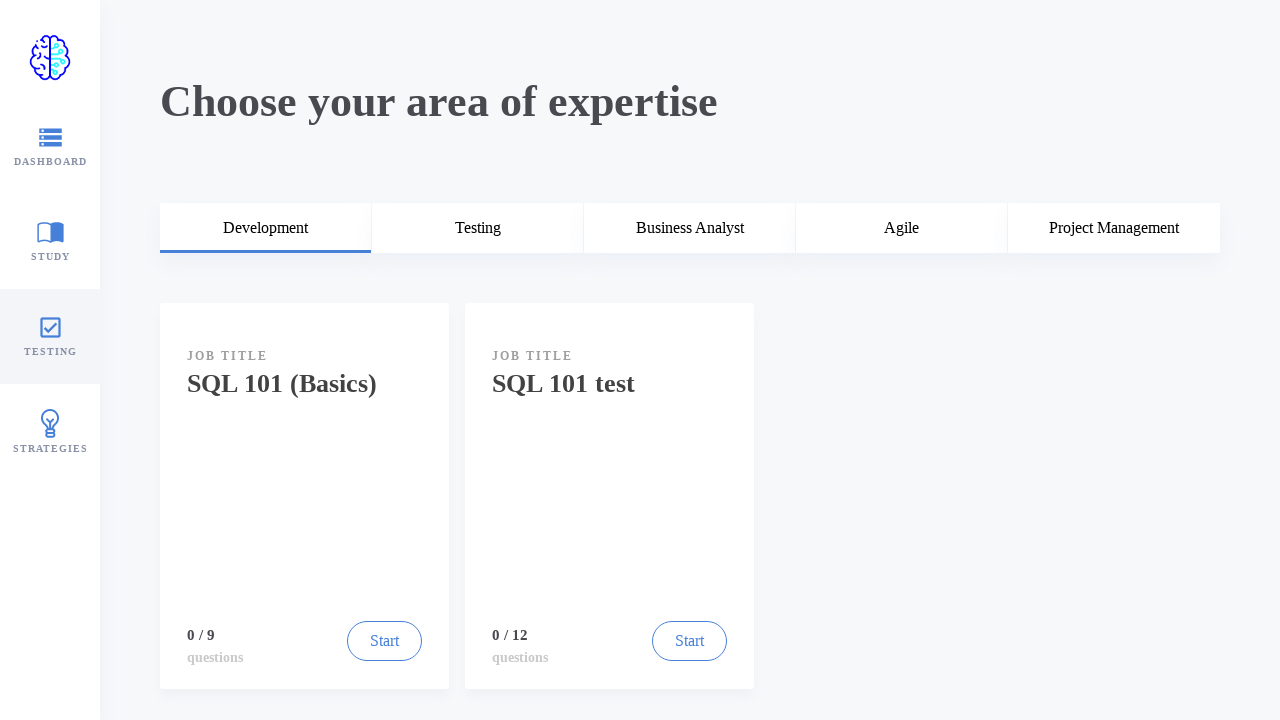

Navigated to quizzes list page
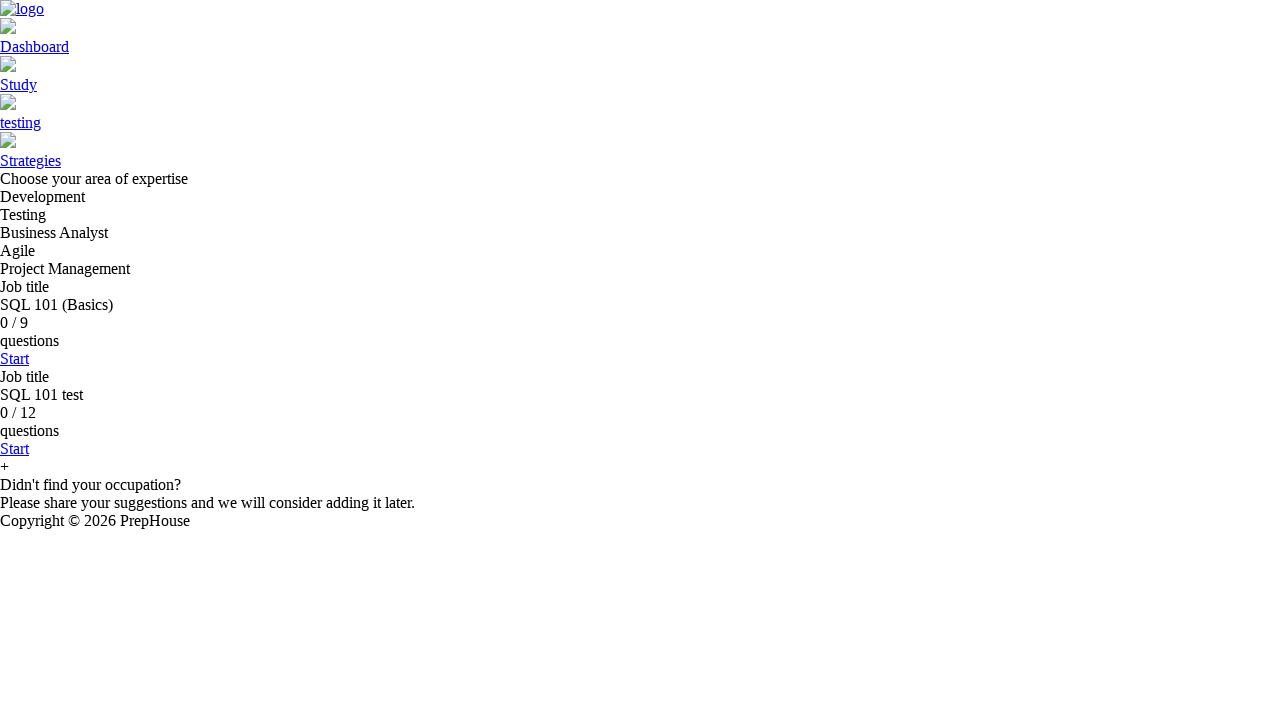

Verified page title matches 'Quizzes list'
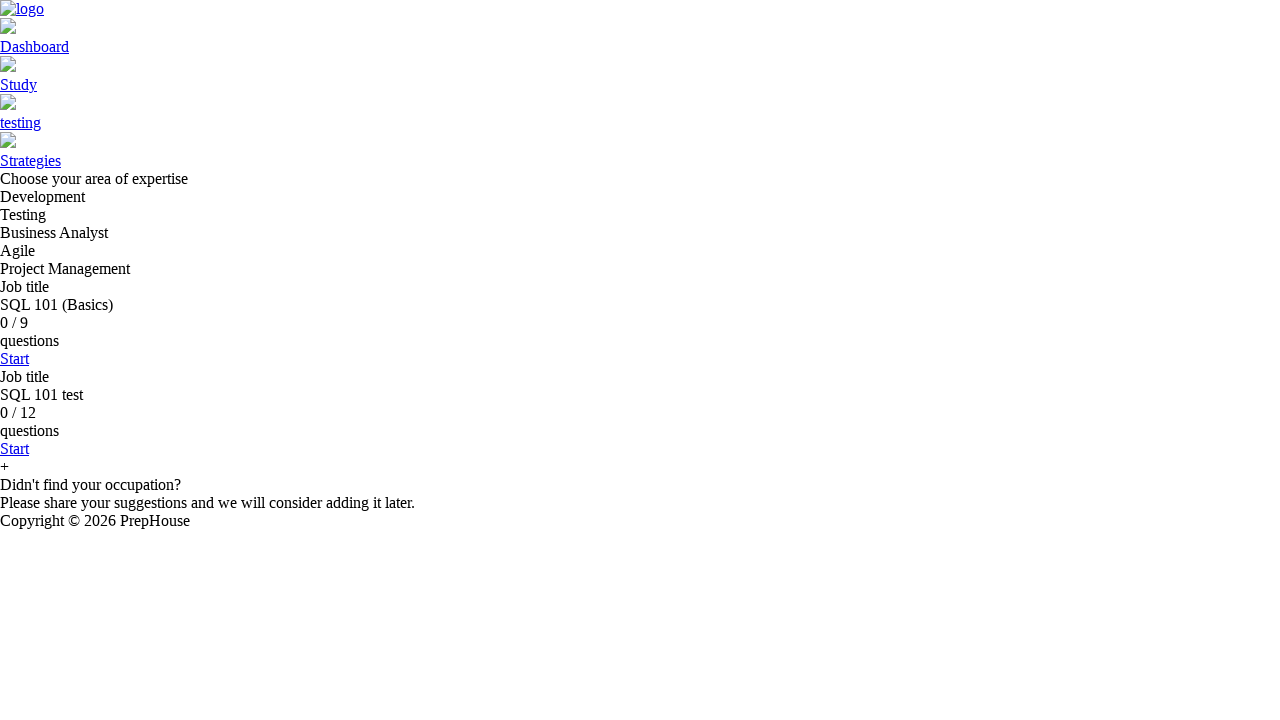

Waited for tabs to load
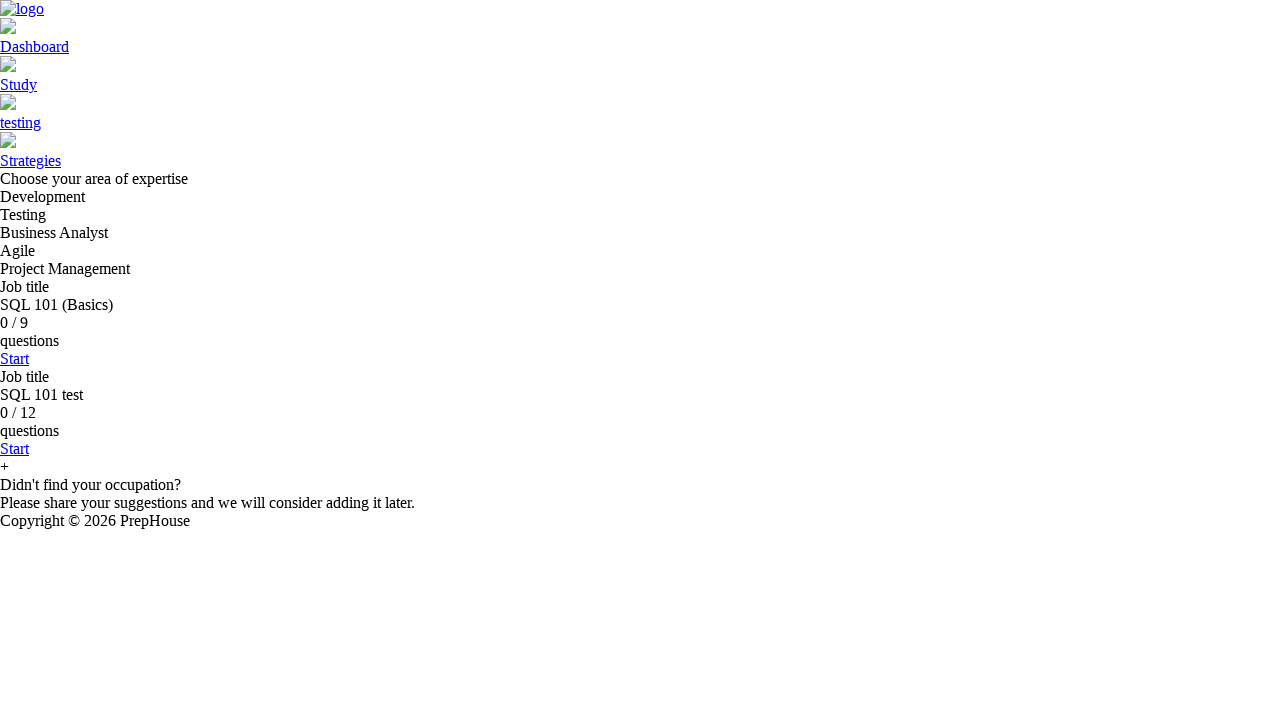

Verified exactly 5 tabs are displayed
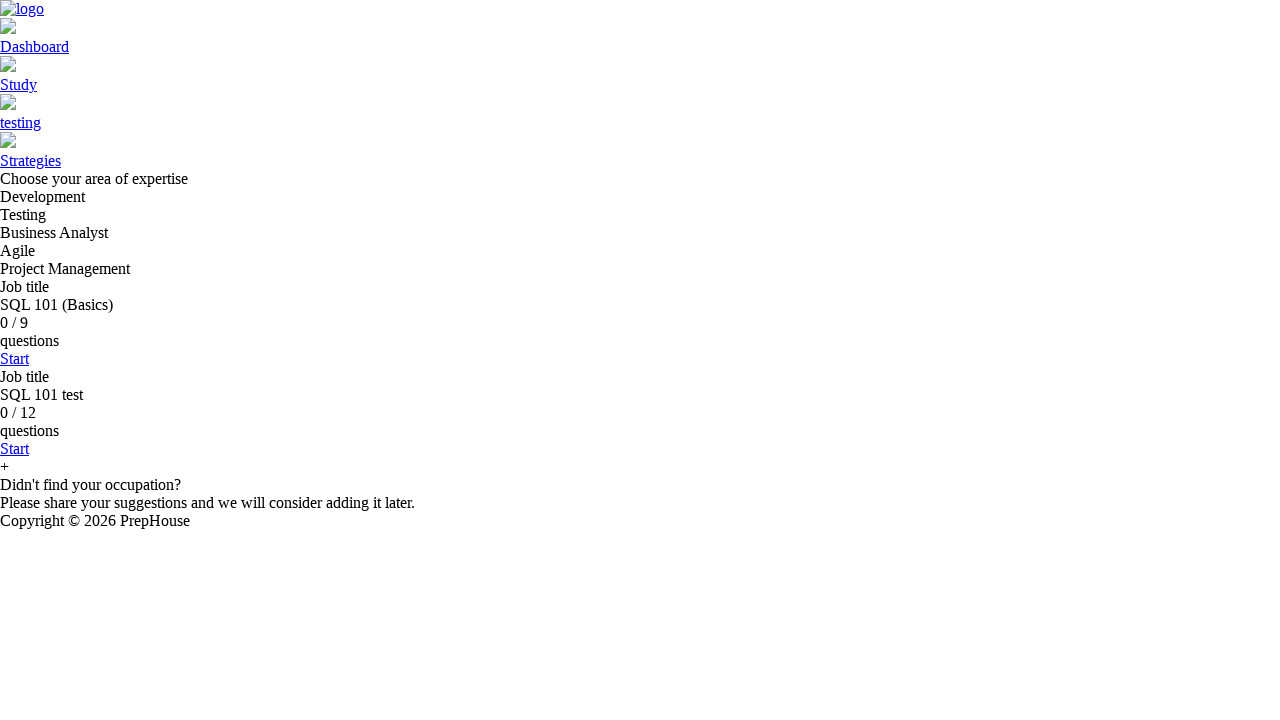

Waited for header with 'Choose your area of expertise' to load
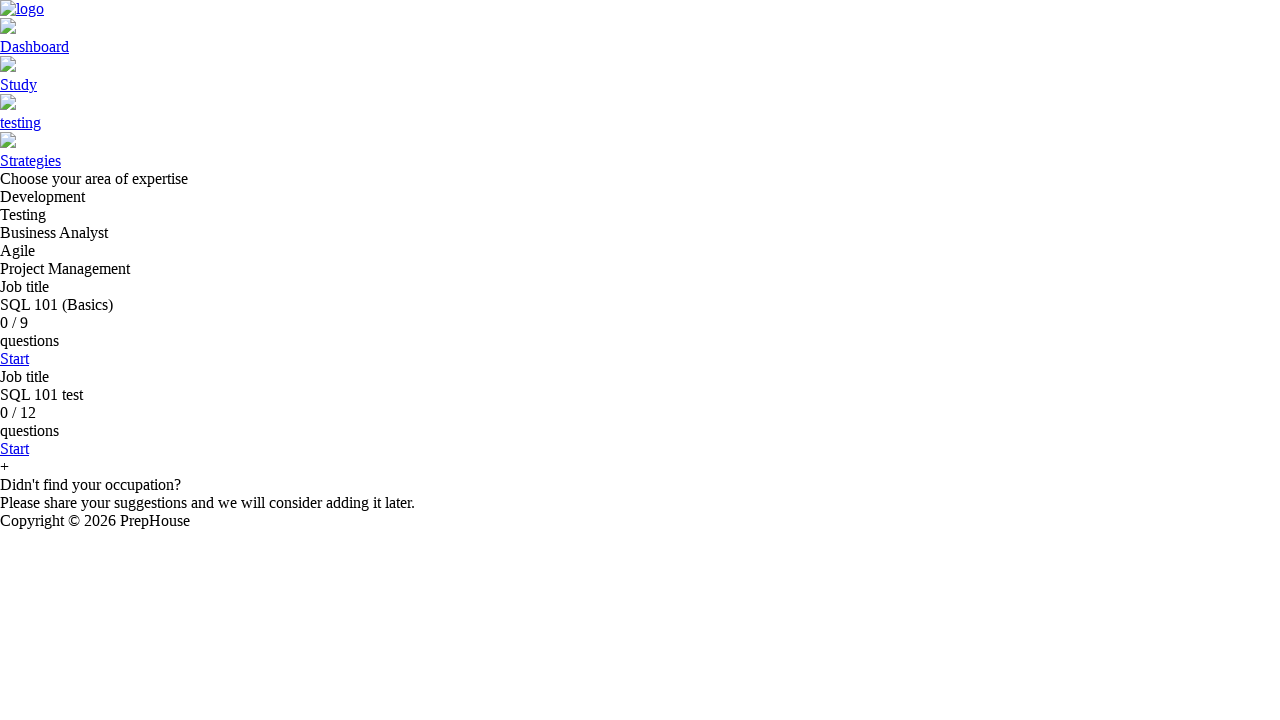

Verified header with 'Choose your area of expertise' is visible
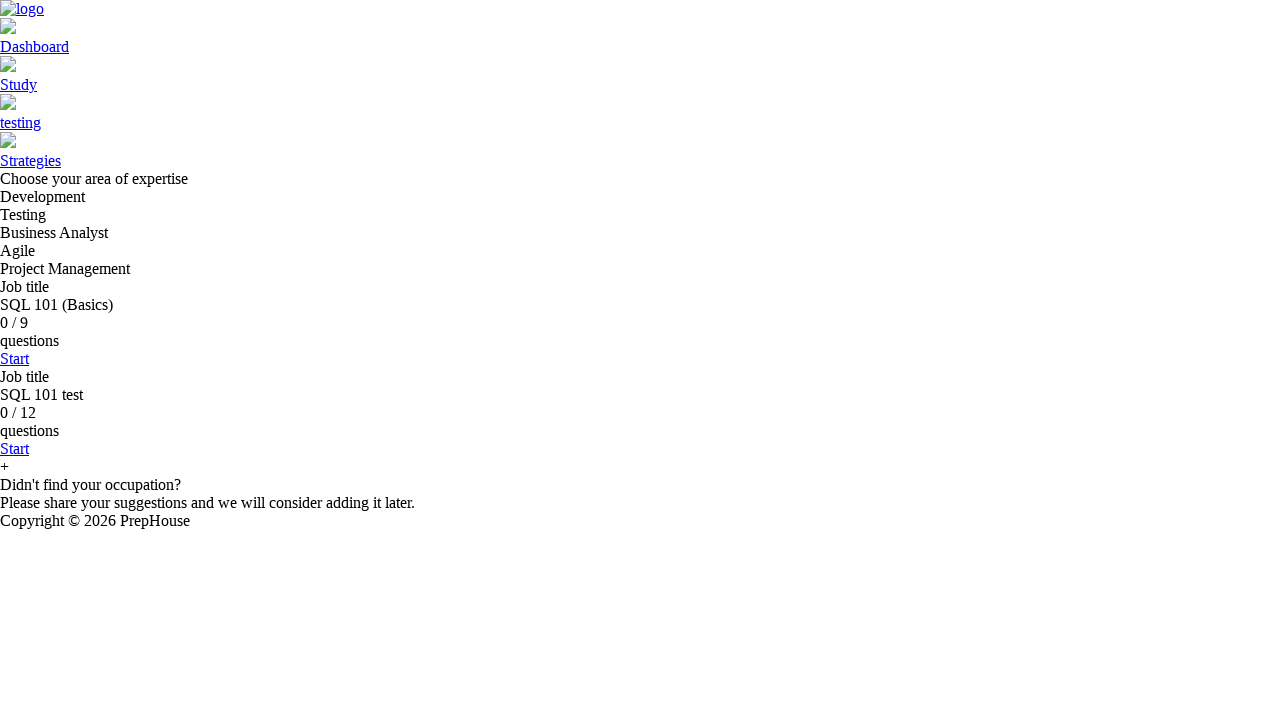

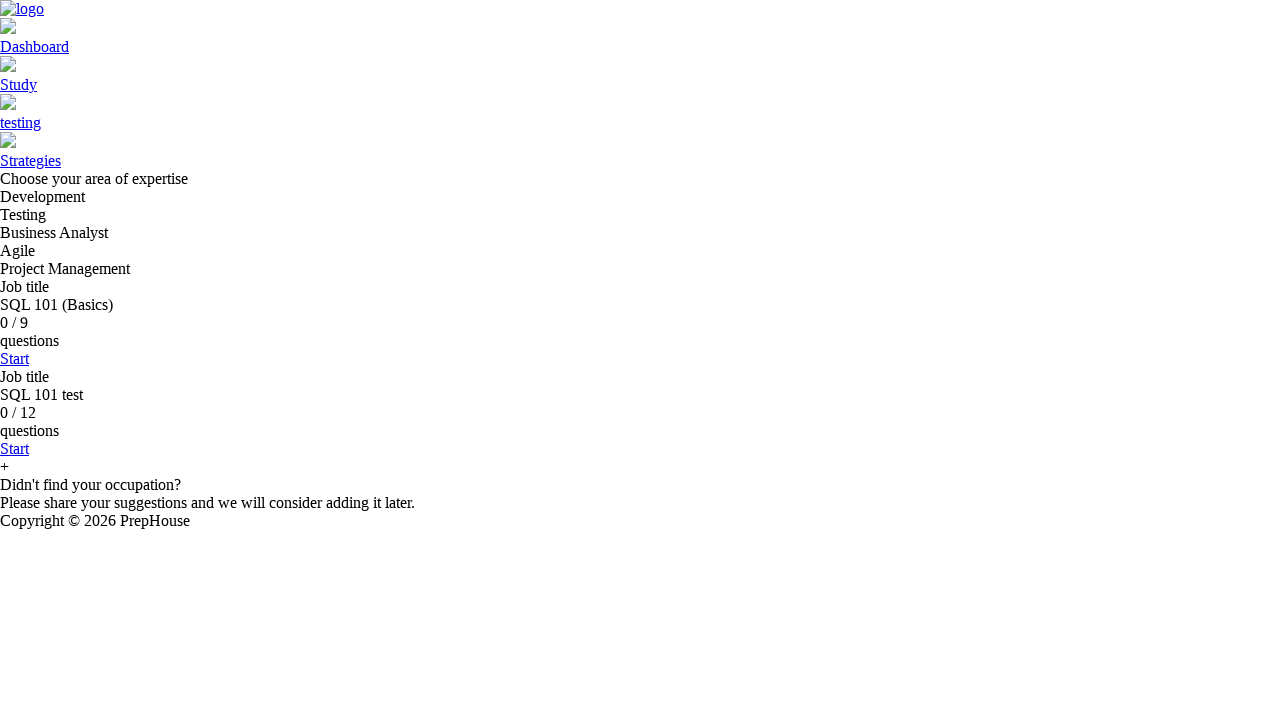